Navigates to API Platform homepage, then to the distribution docs page and verifies the documentation text

Starting URL: https://api-platform.com/

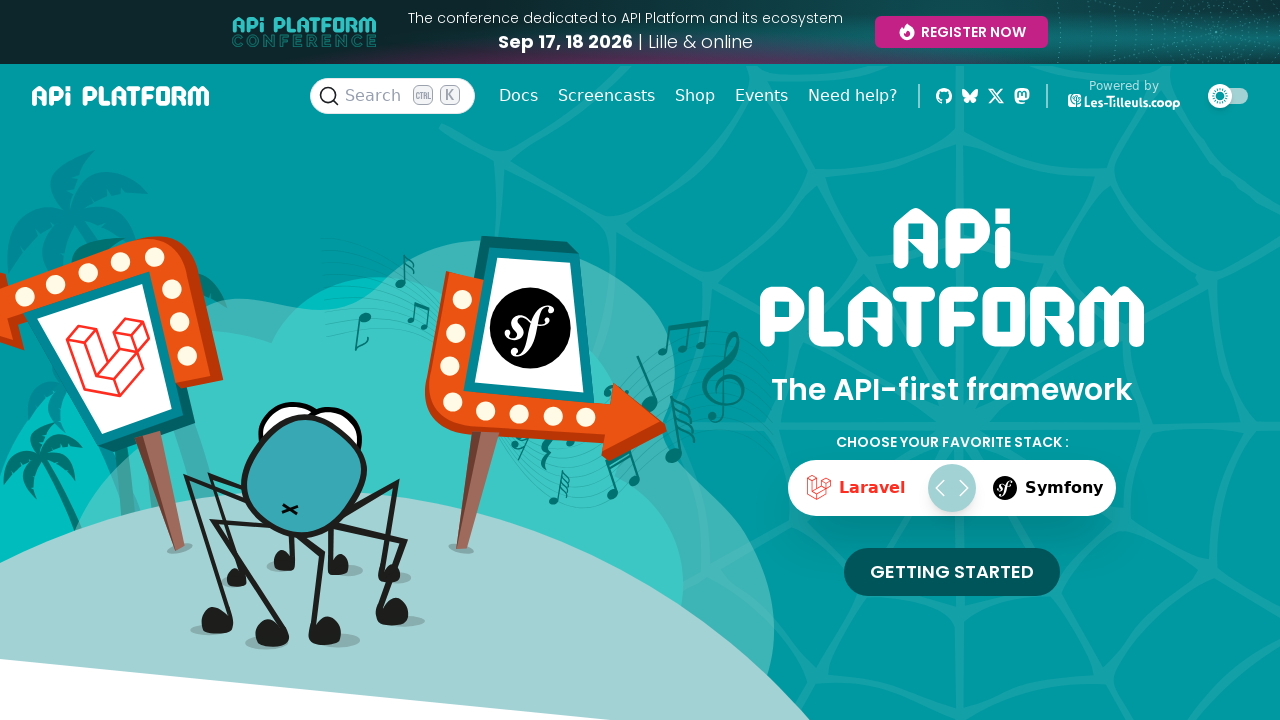

Navigated to API Platform distribution documentation page
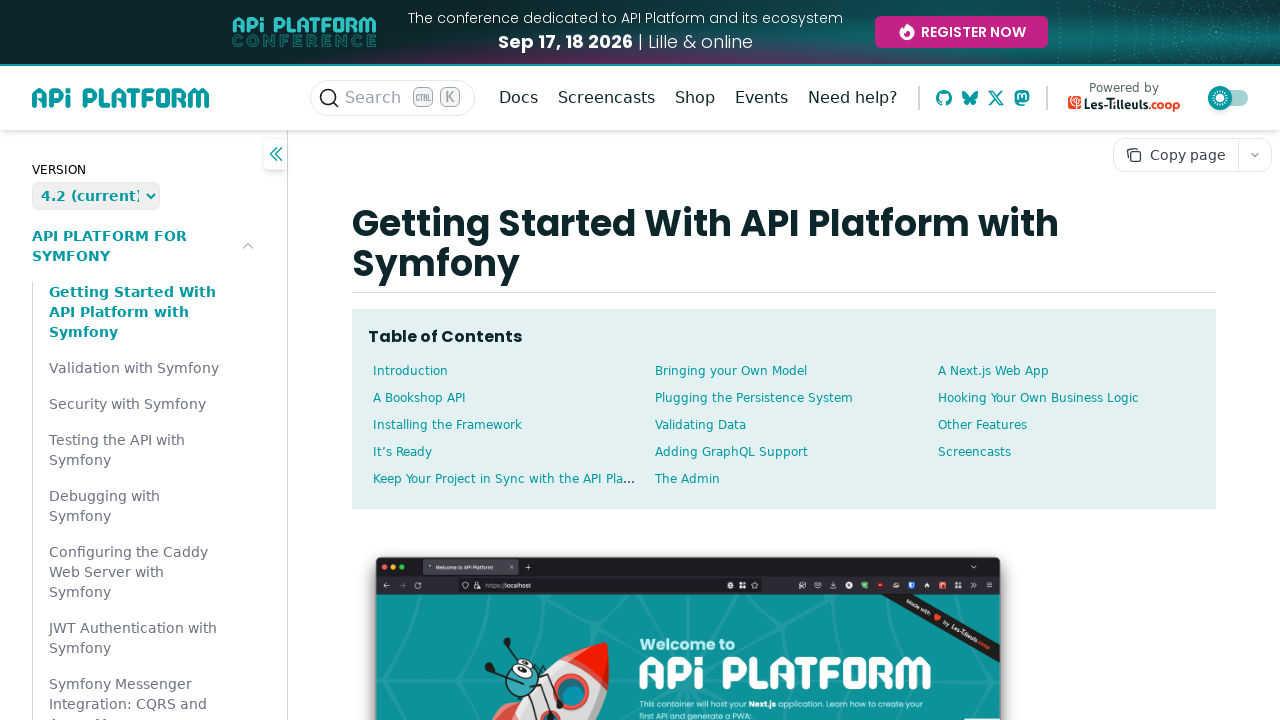

Verified main documentation text is displayed on the distribution docs page
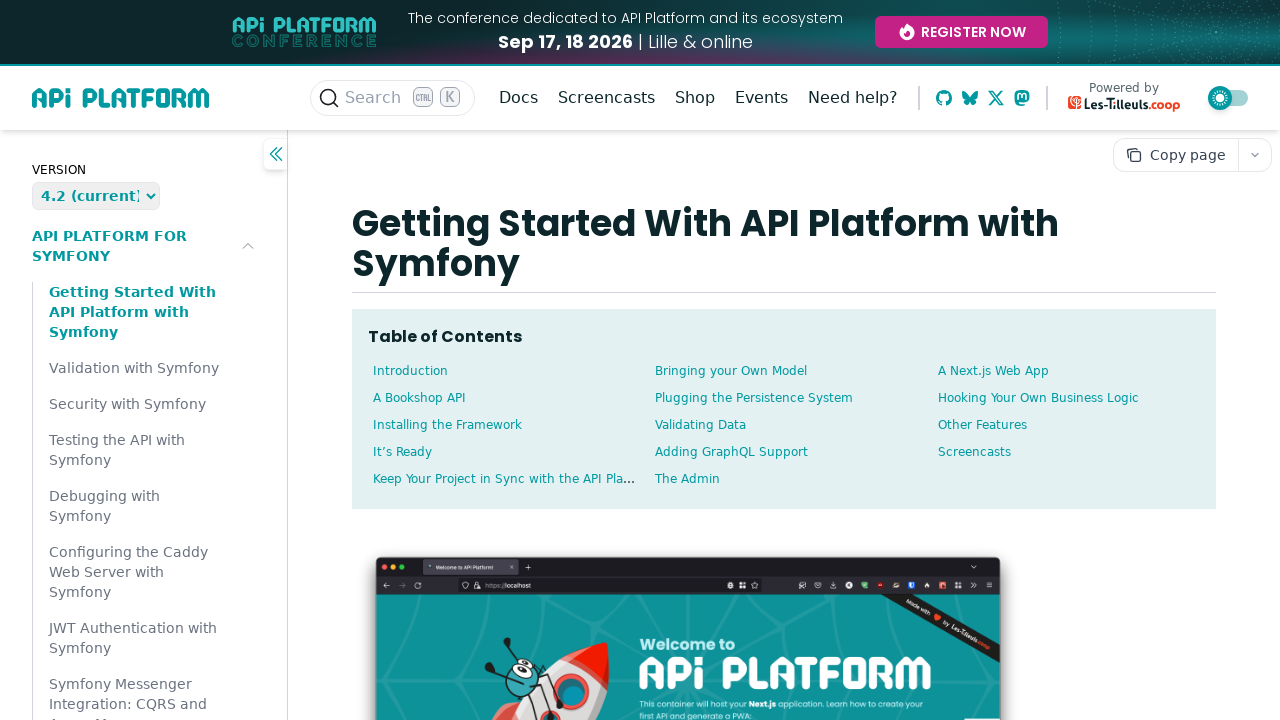

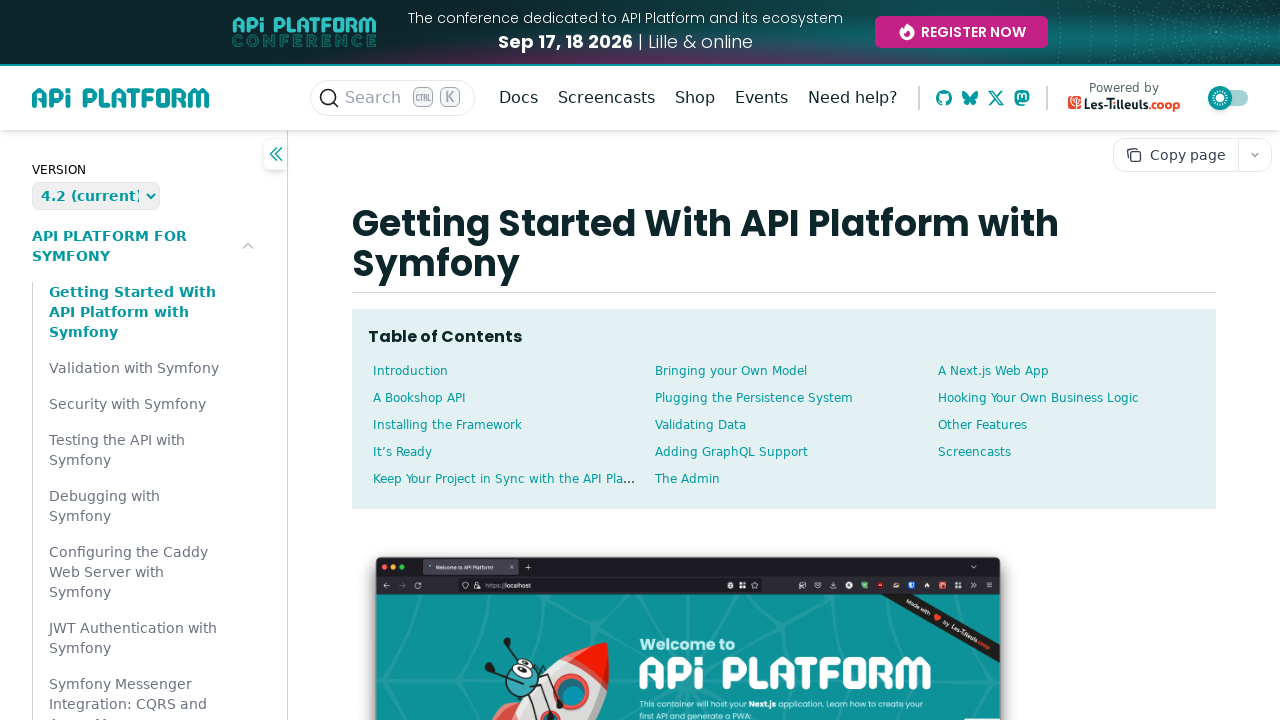